Tests keyboard actions on the nopCommerce demo site by performing a scroll to top action using keyboard shortcuts (Ctrl+Home).

Starting URL: https://demo.nopcommerce.com/computers

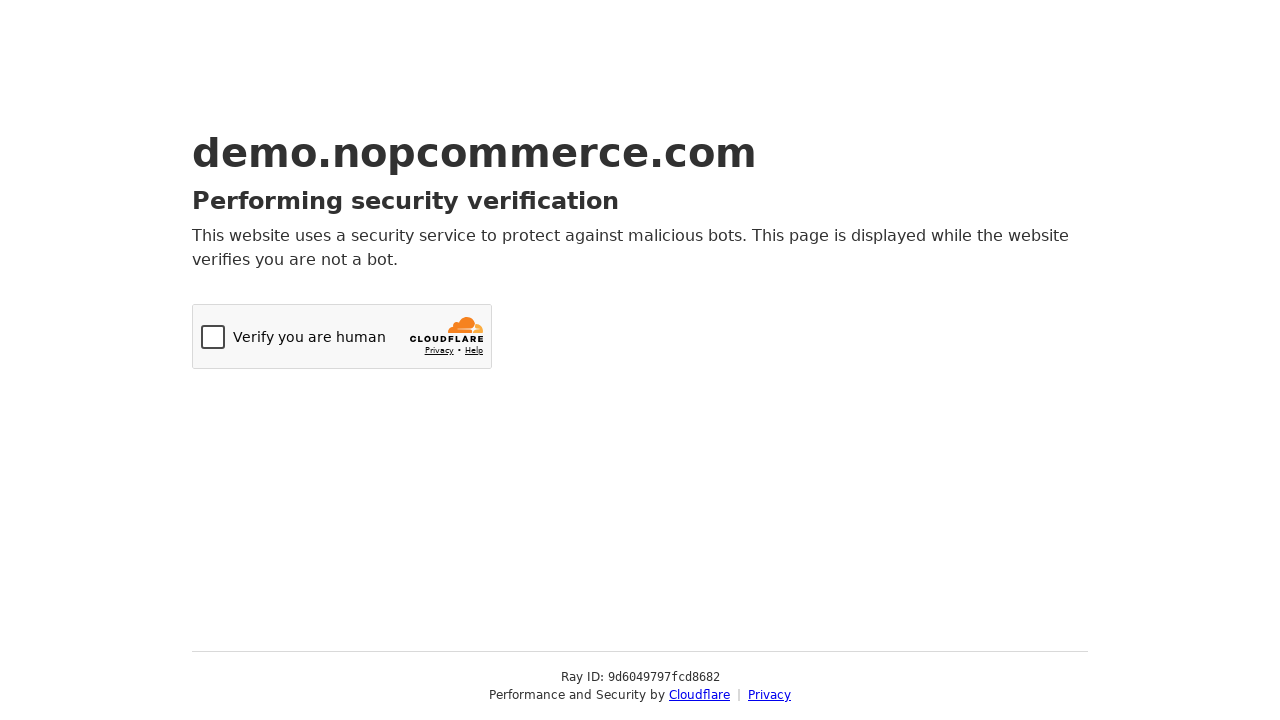

Set viewport size to 1920x1080
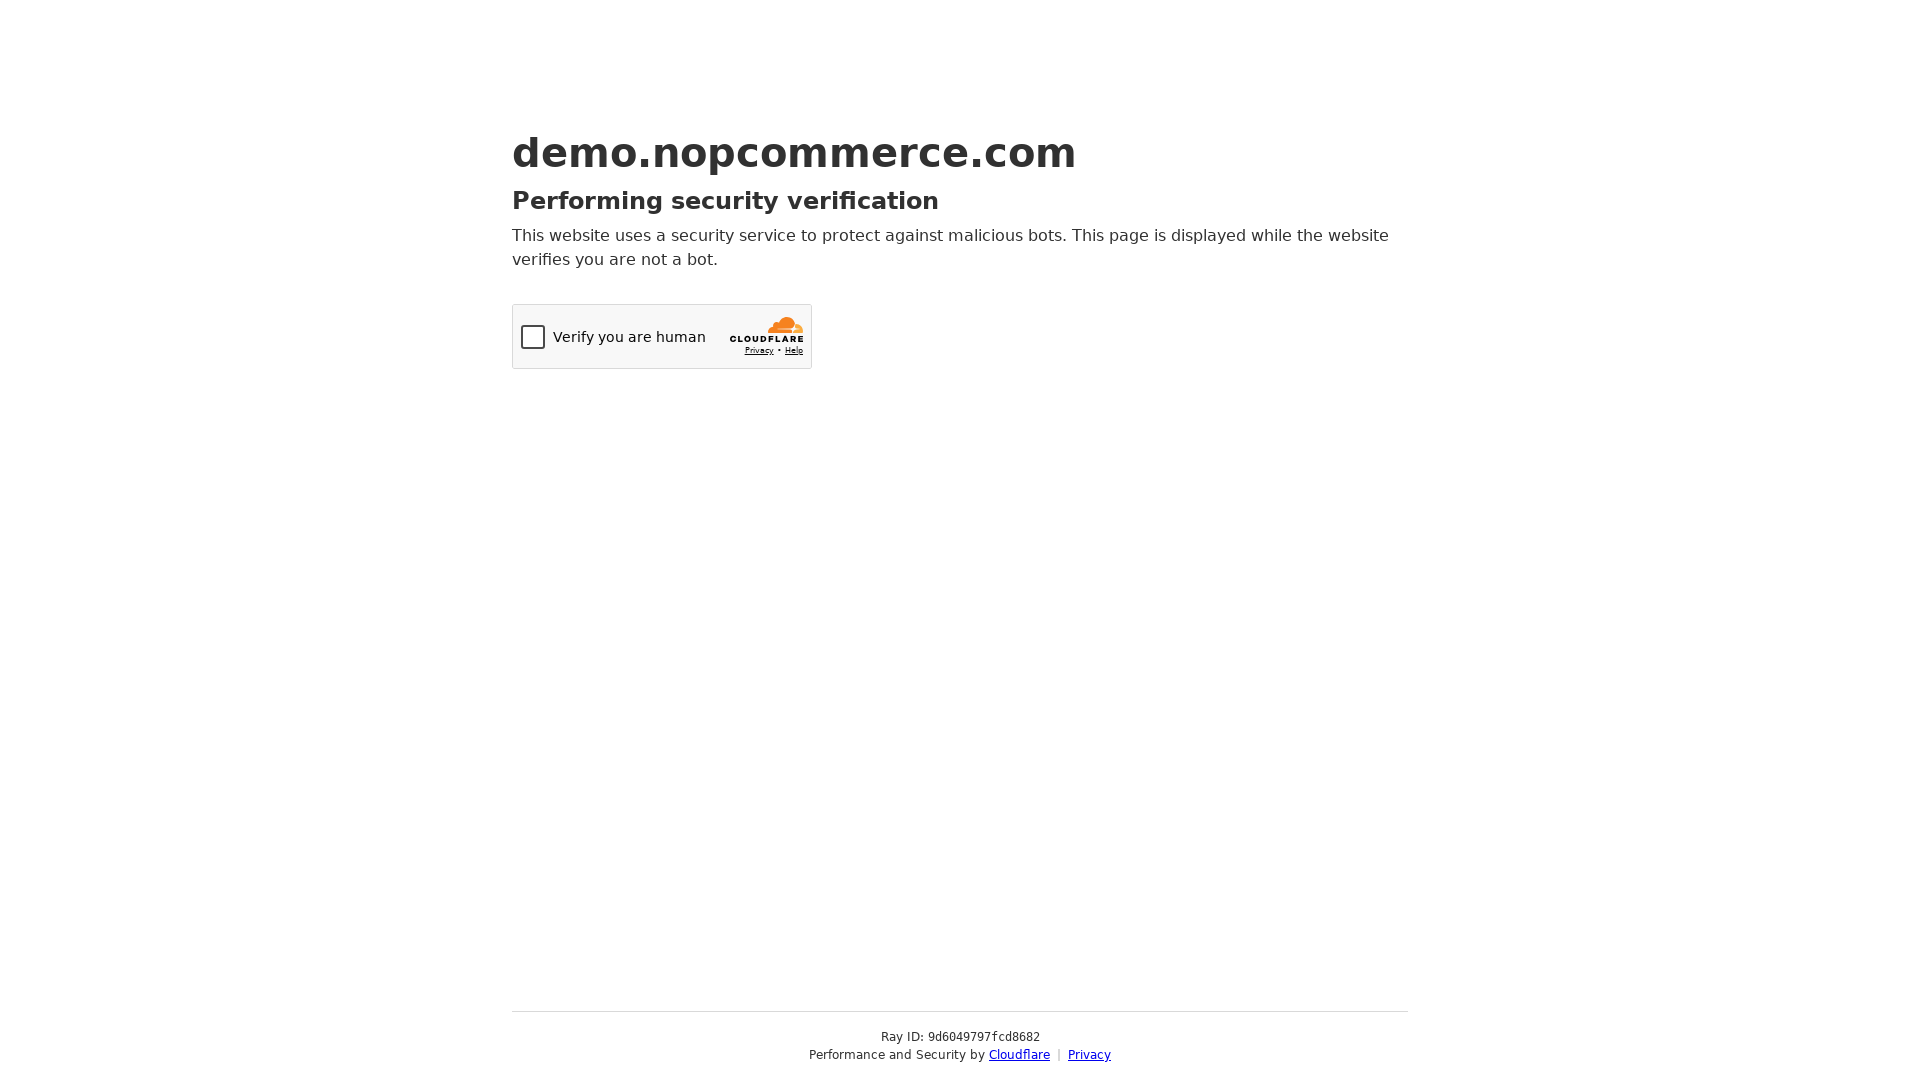

Page DOM content loaded
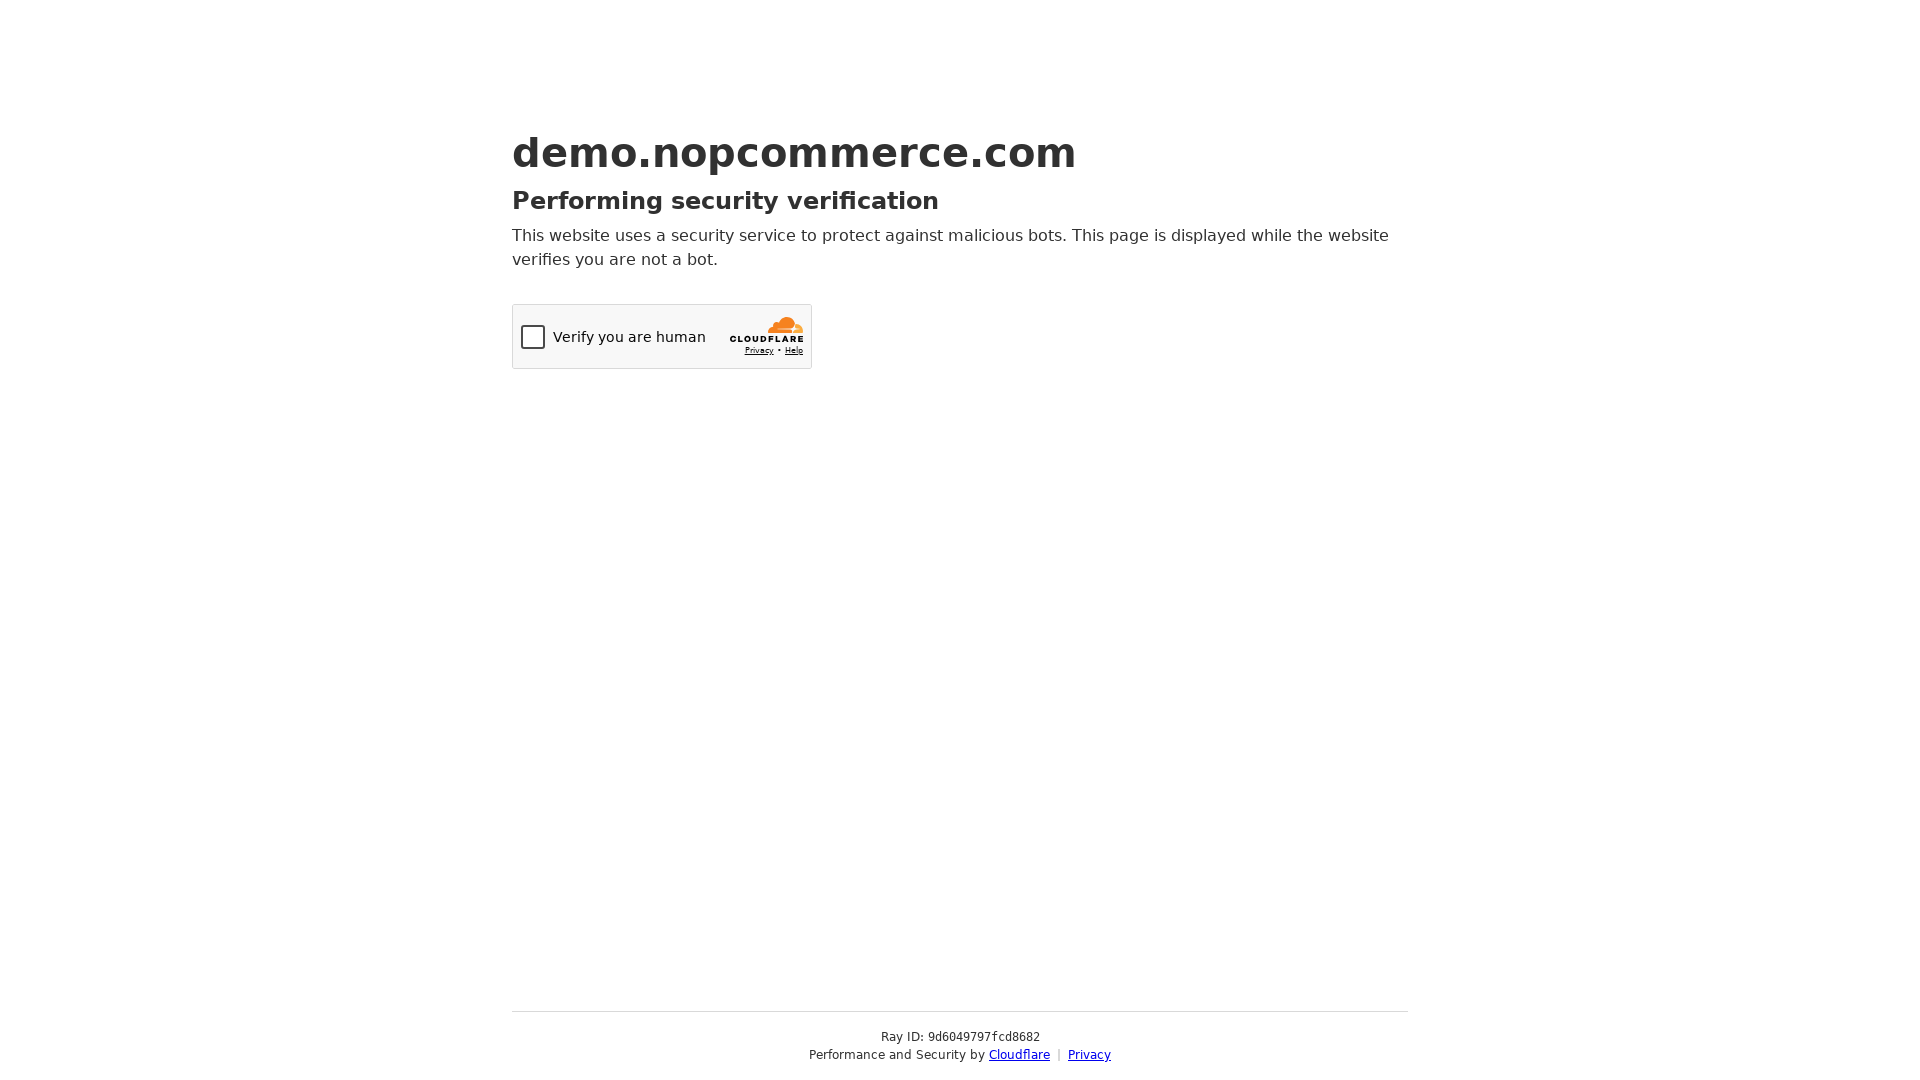

Waited 2 seconds for page to stabilize
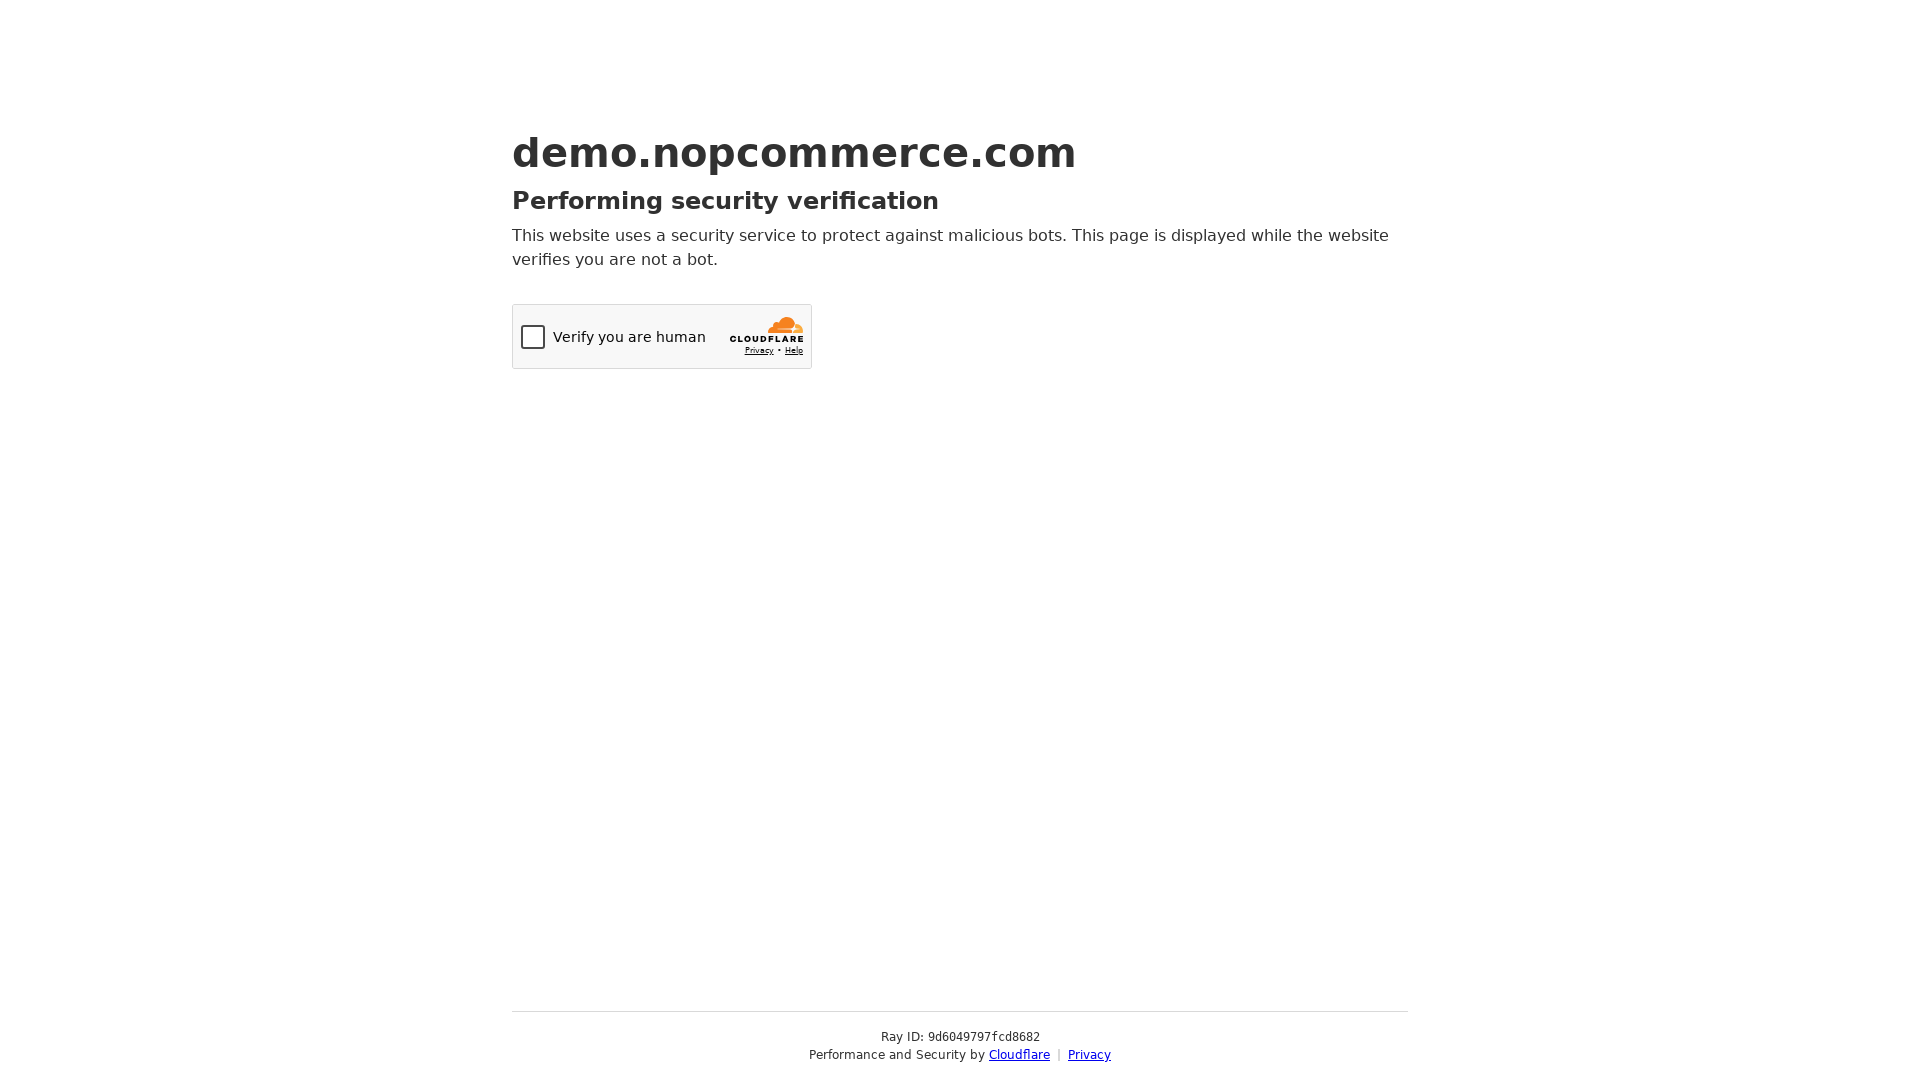

Pressed down Control key
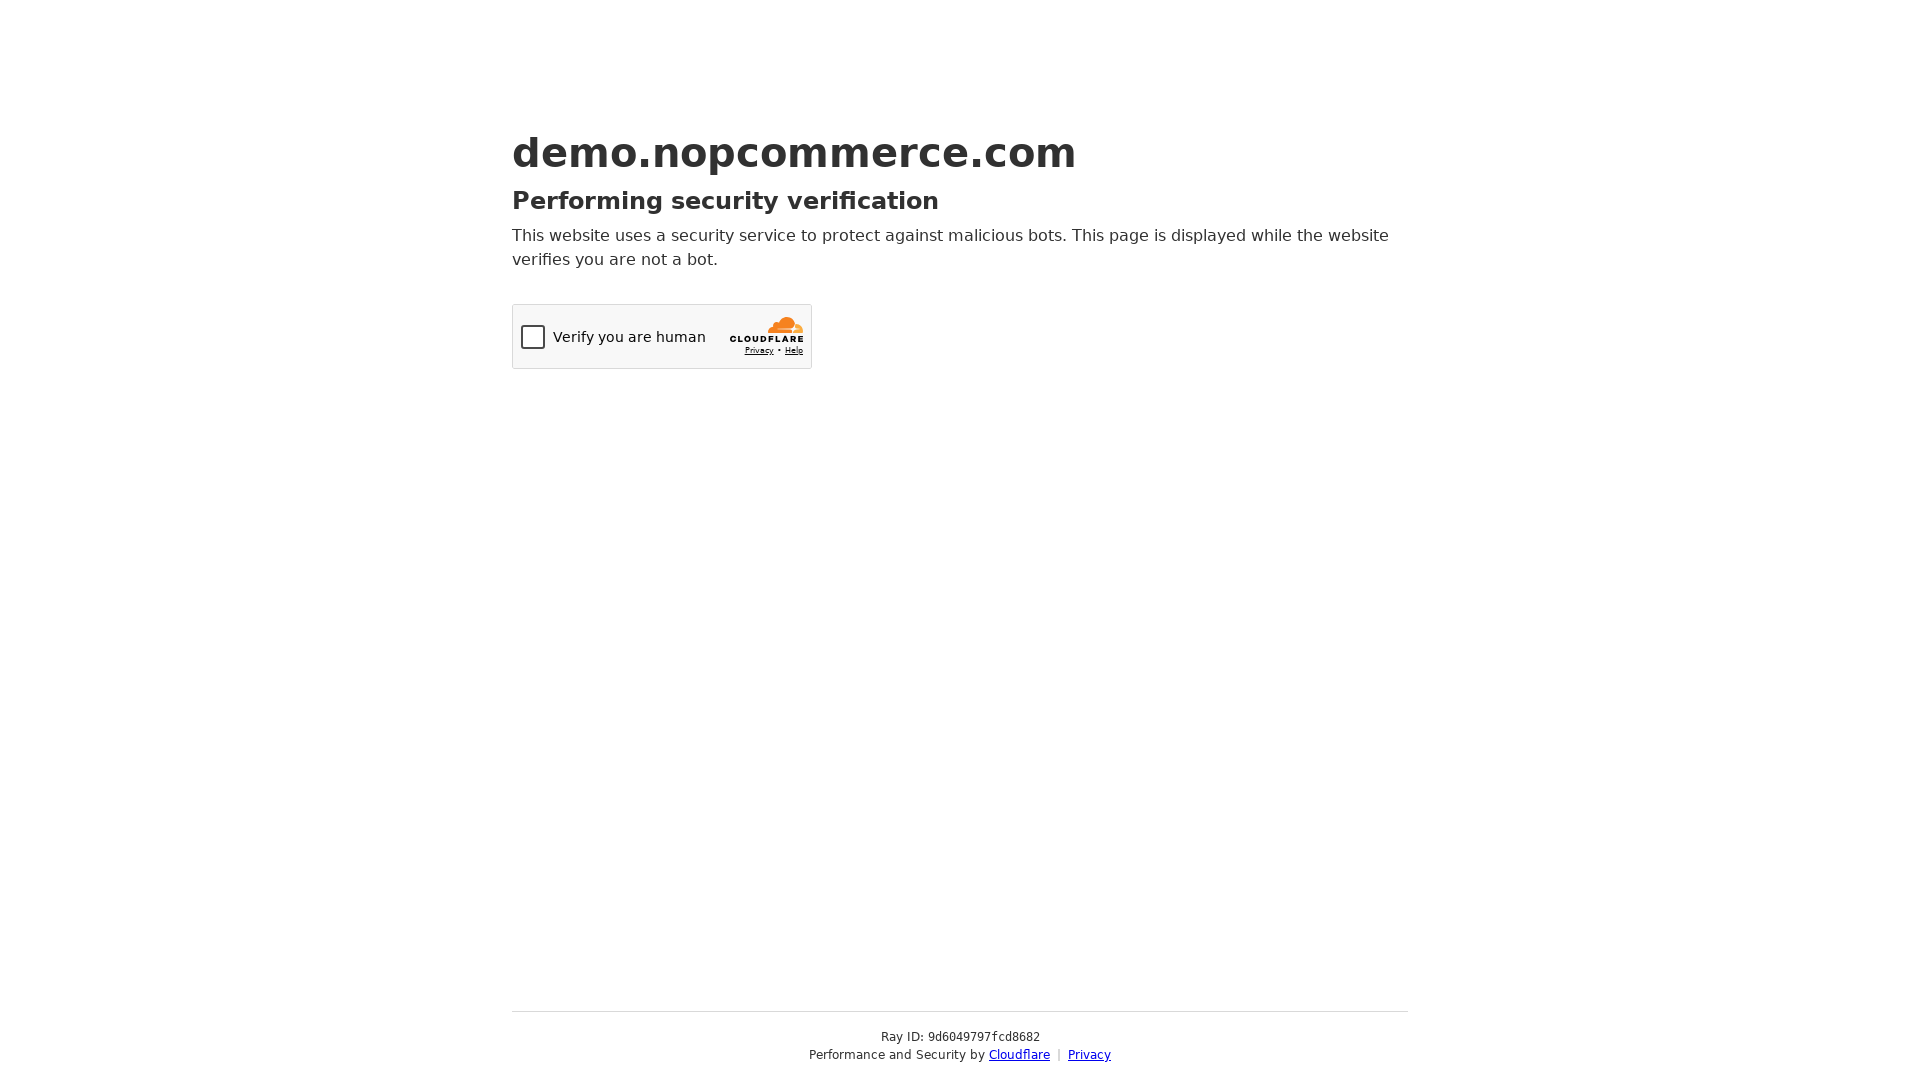

Pressed Home key while Control is held
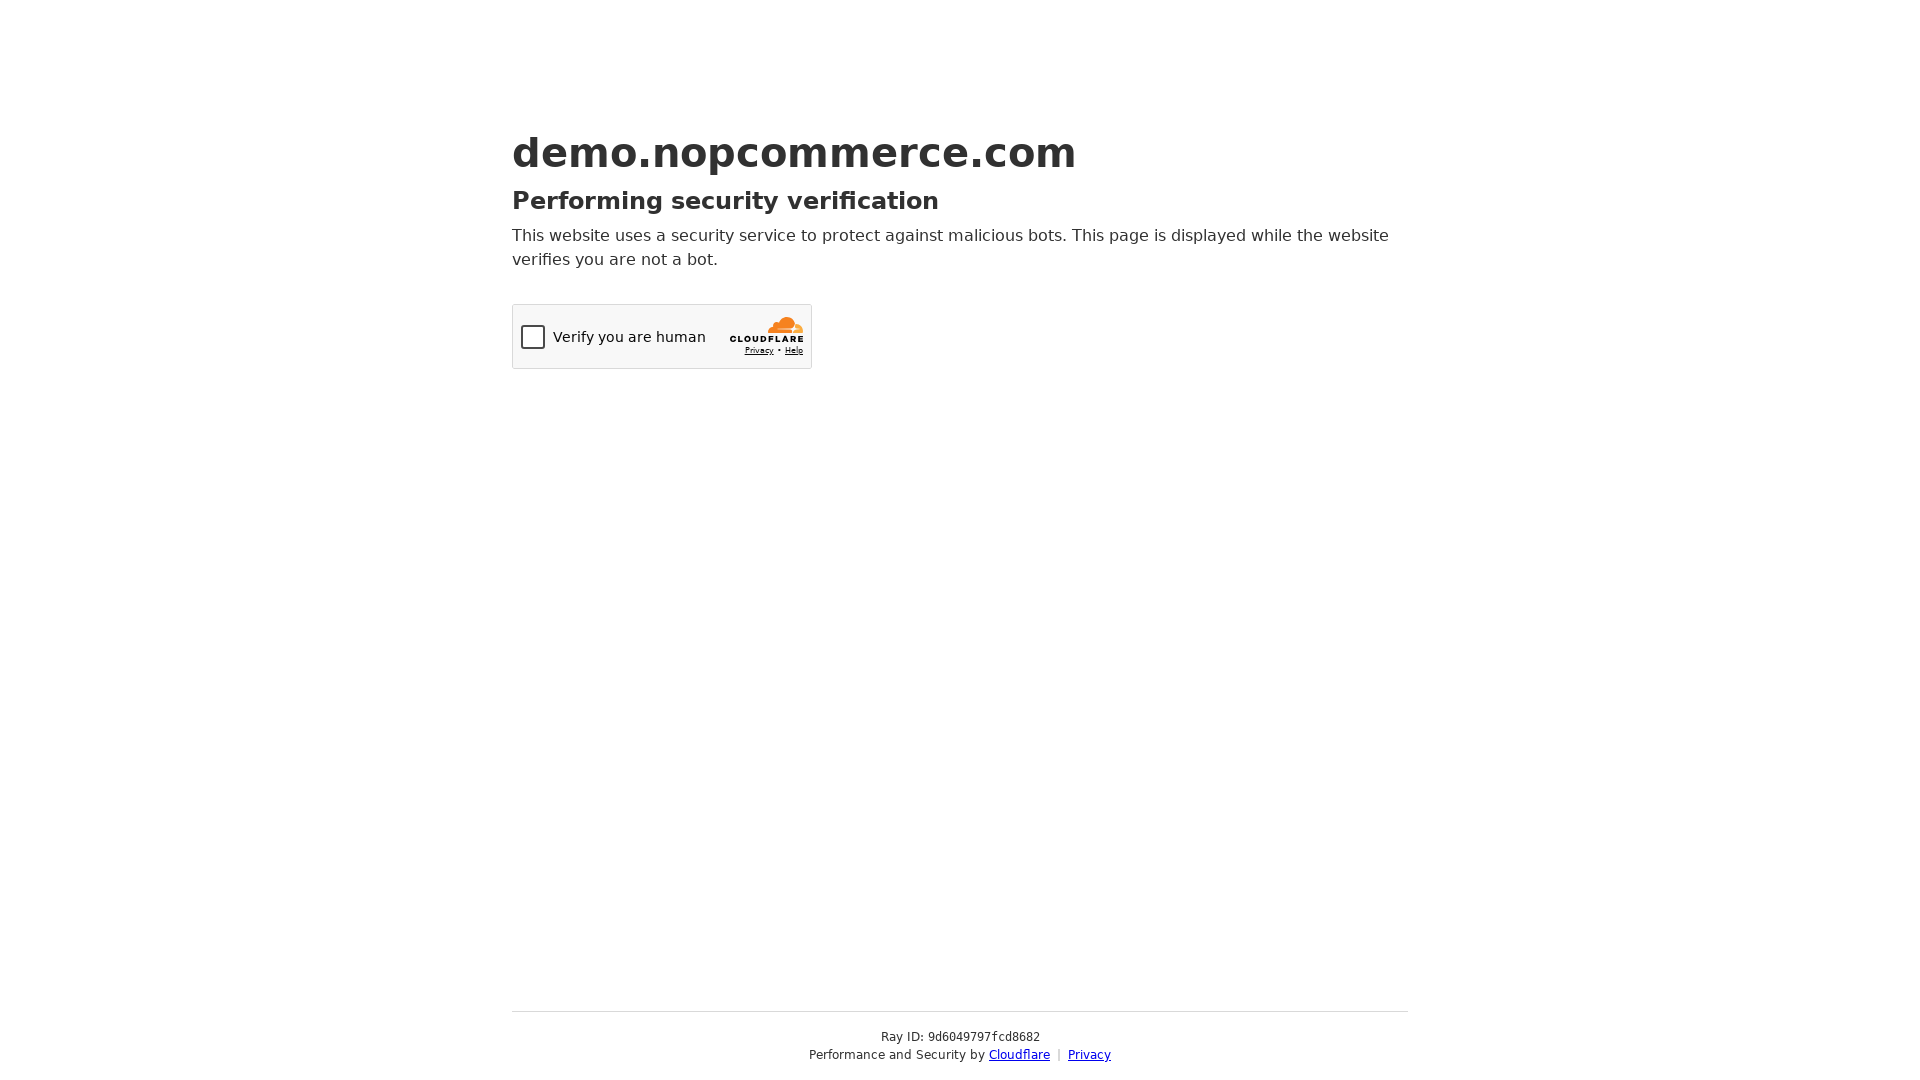

Released Control key - scrolled to top of page using Ctrl+Home
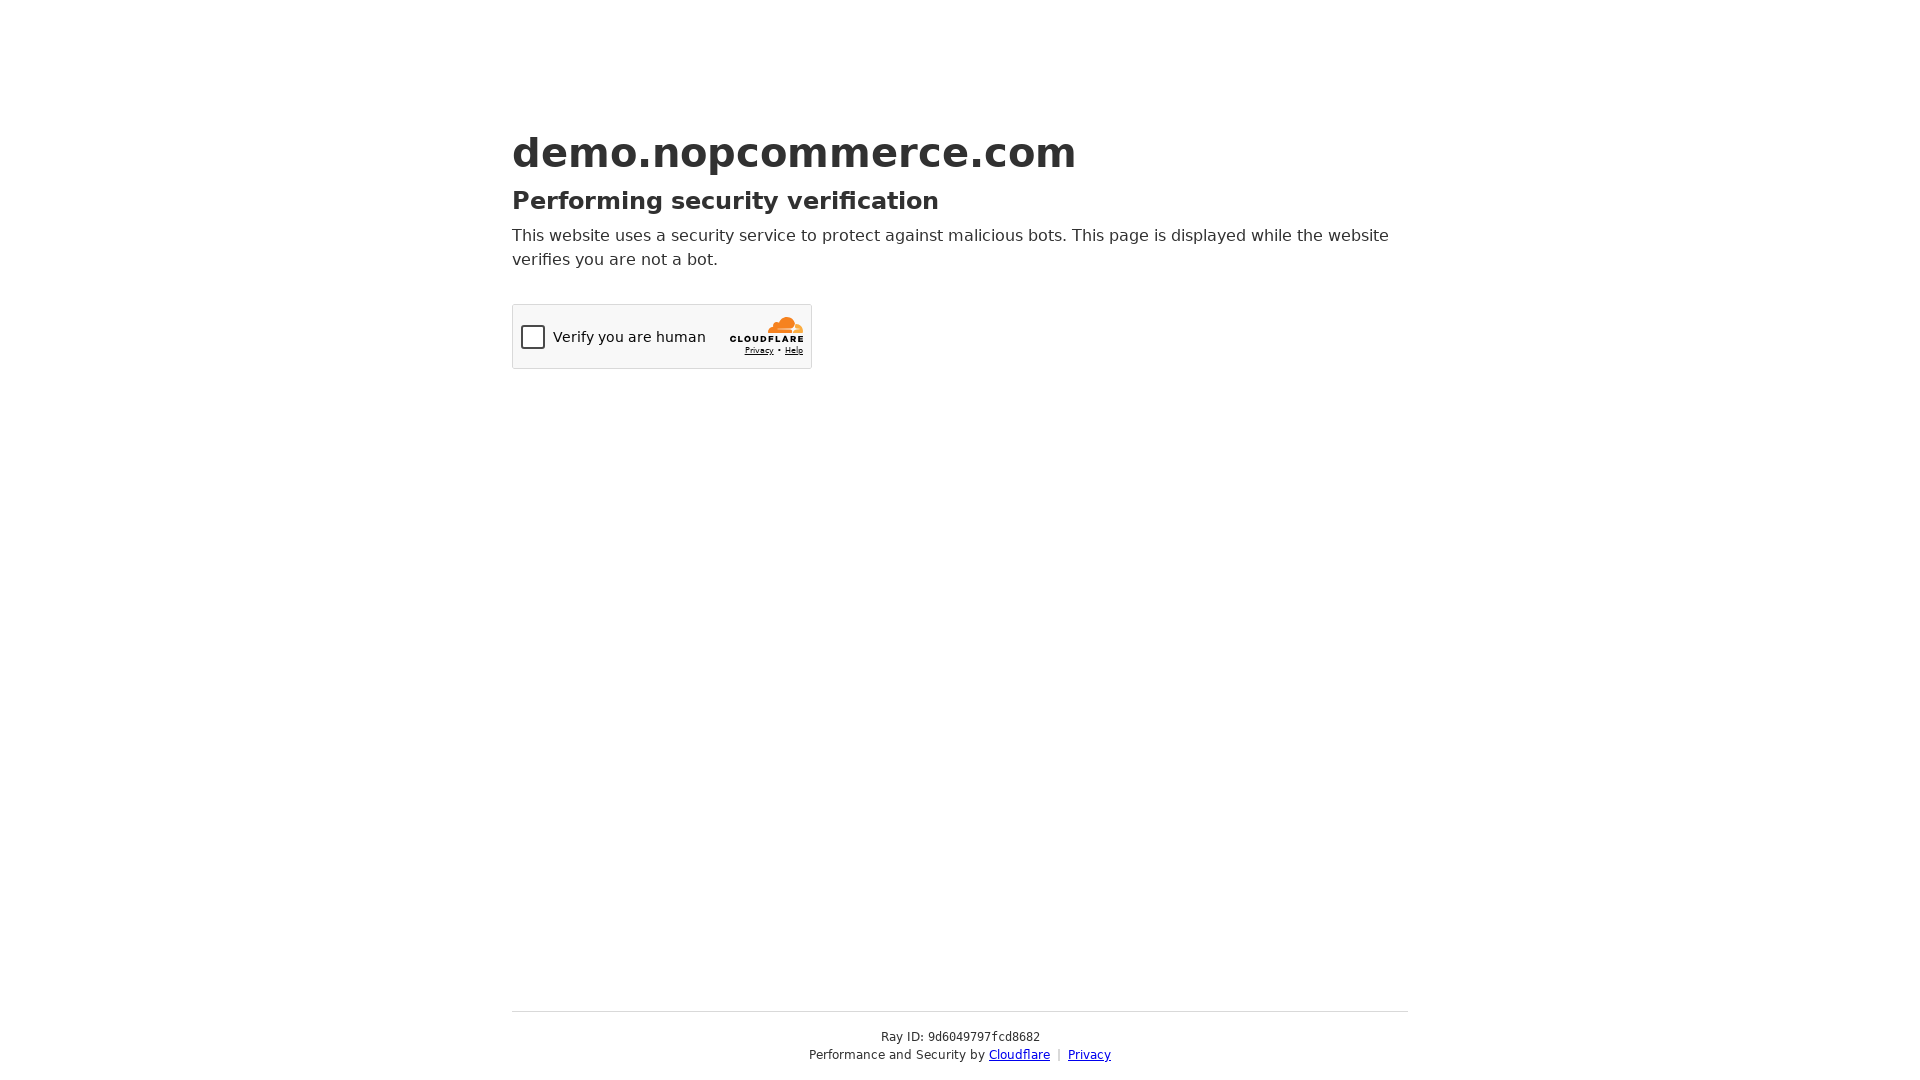

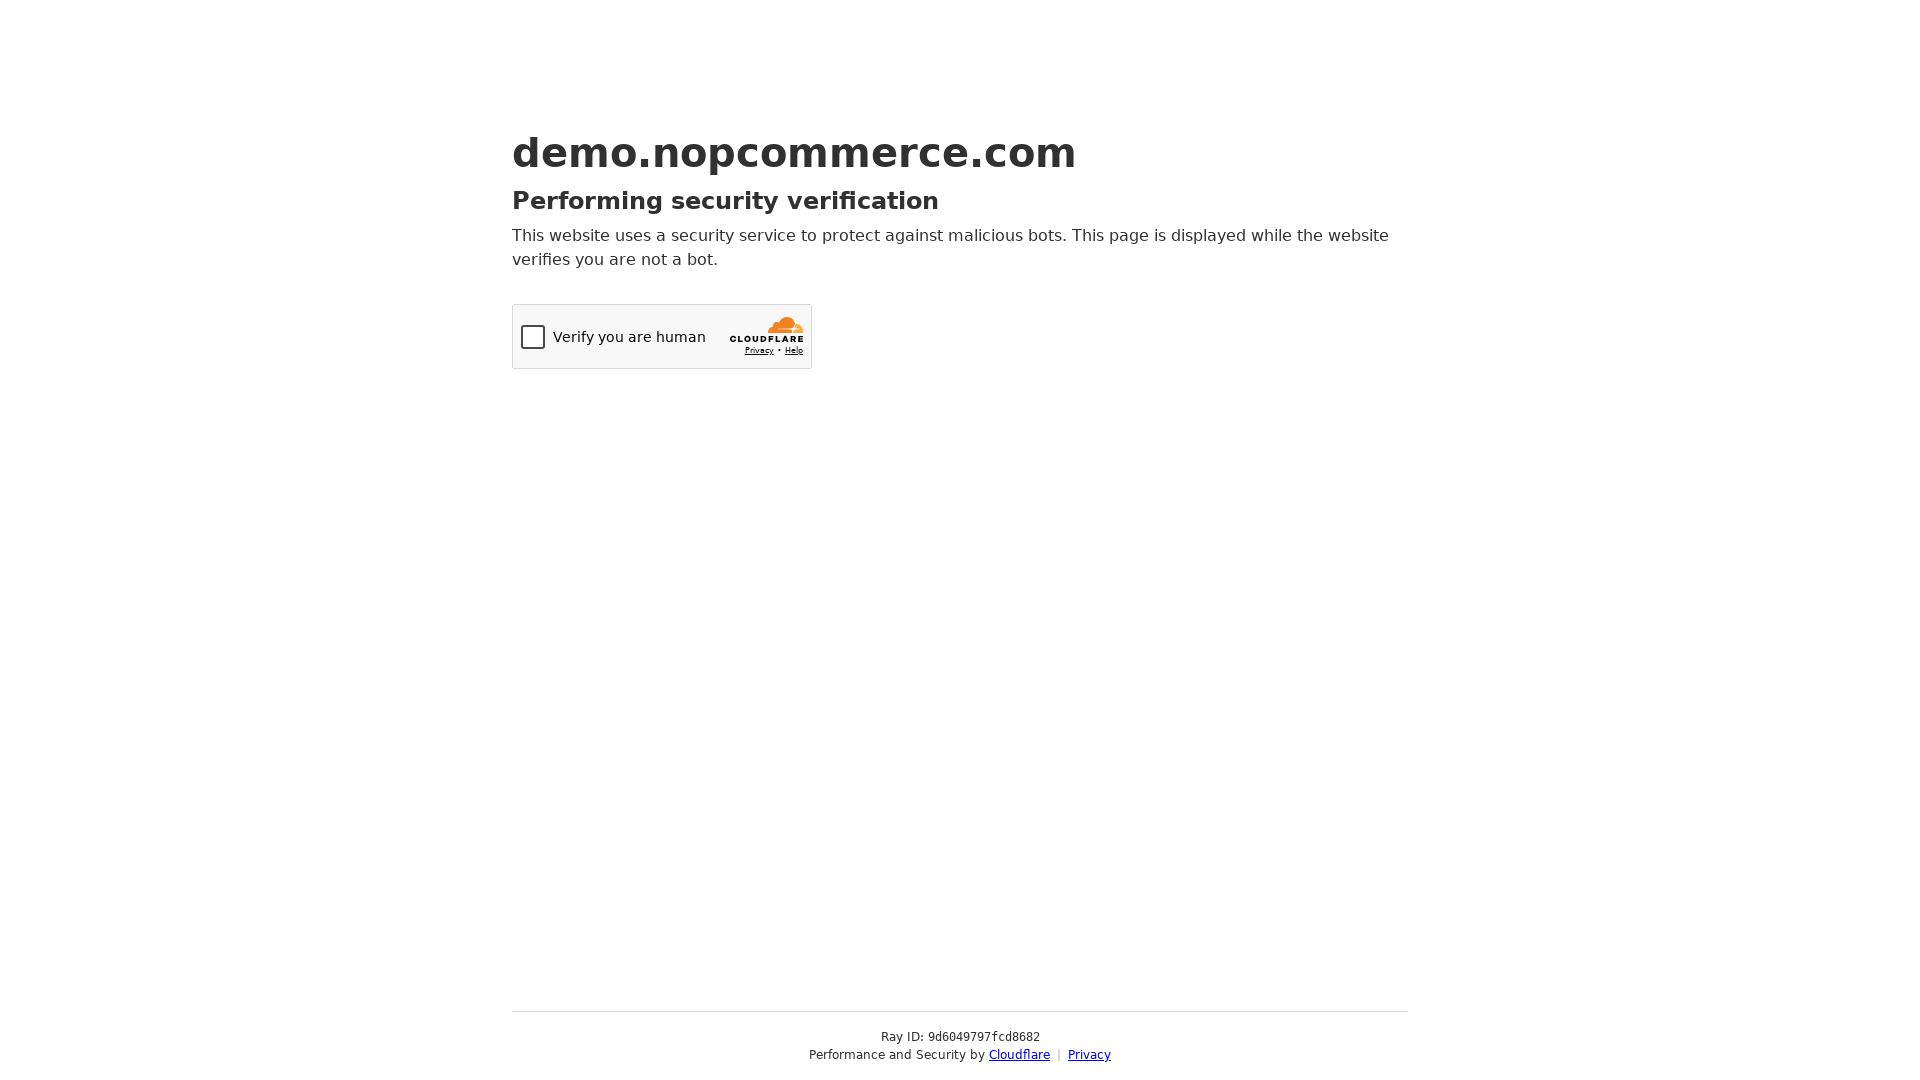